Tests the calendar date picker functionality on Delta Airlines website by opening the calendar, navigating to March, and selecting the 15th day.

Starting URL: https://www.delta.com/

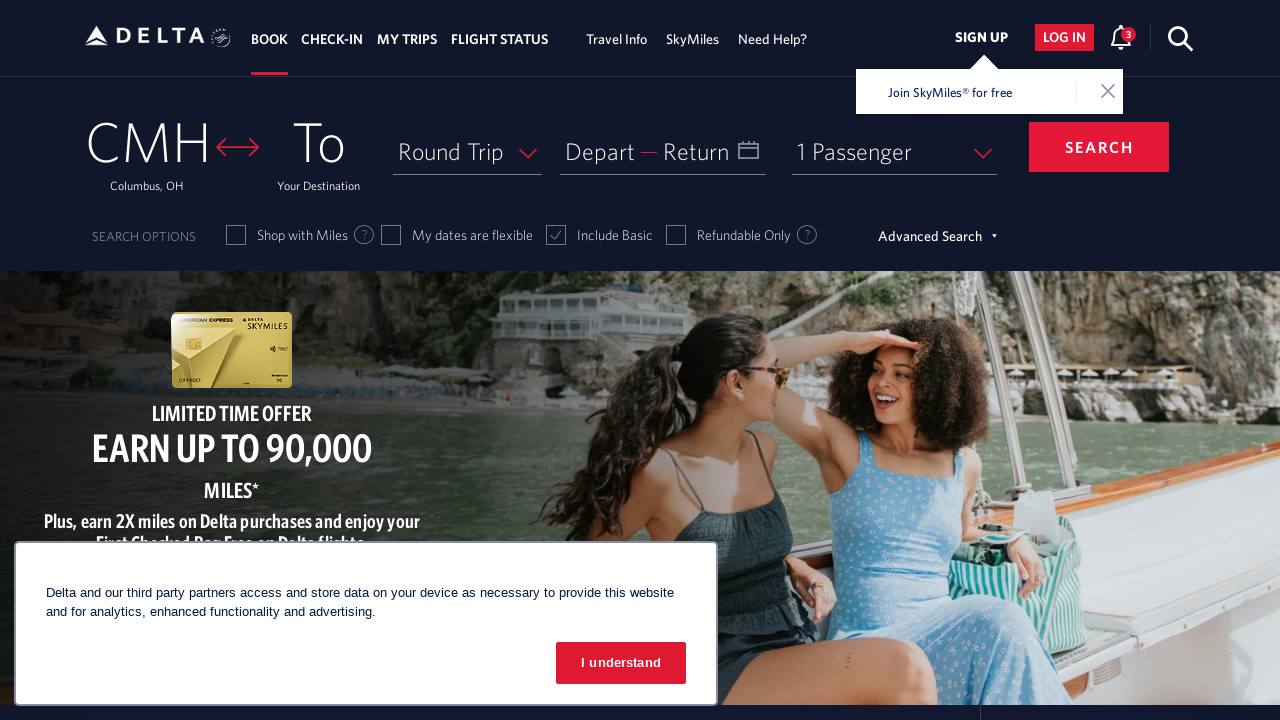

Clicked on Depart field to open calendar at (600, 151) on xpath=//span[text()='Depart']
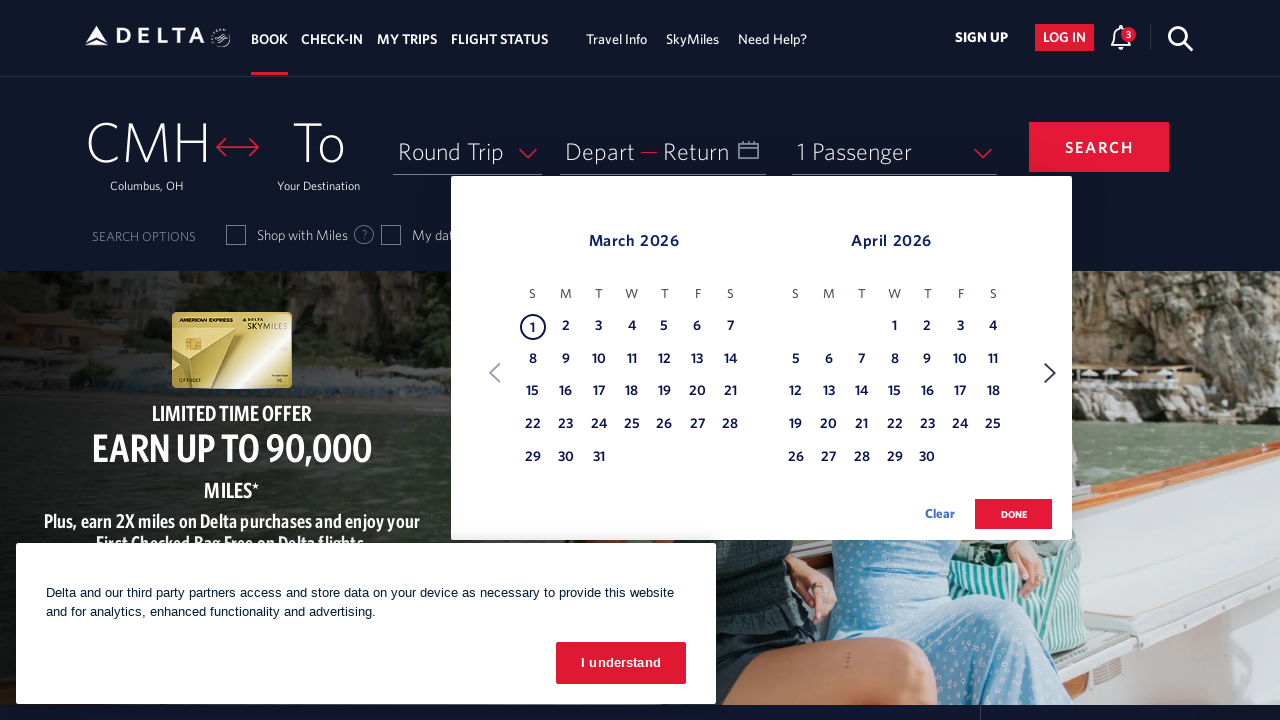

Calendar appeared and month selector is visible
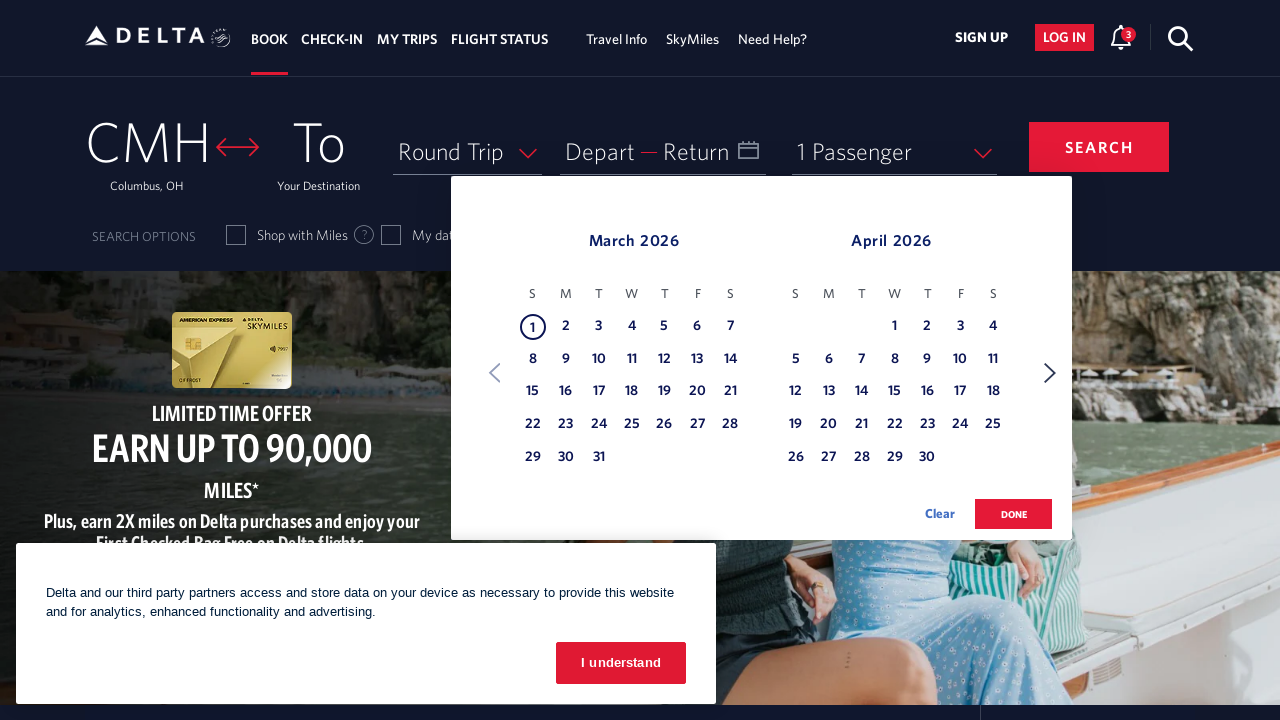

Located March month in calendar
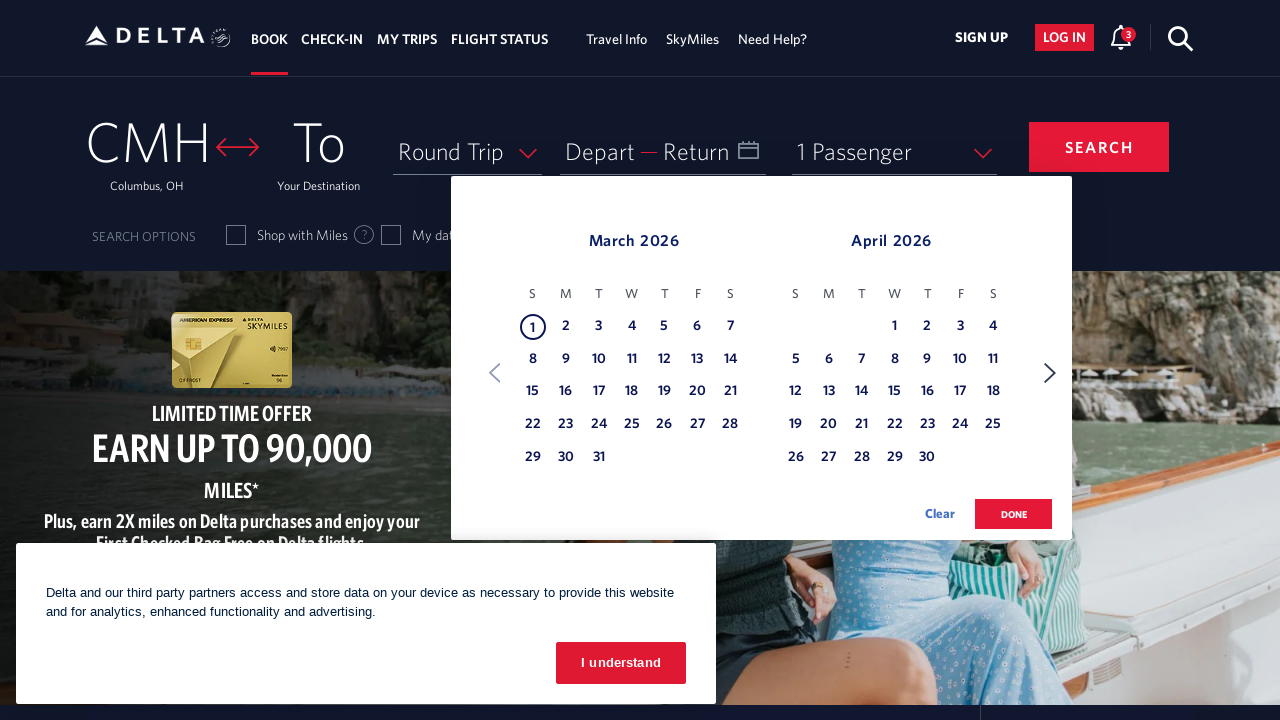

Selected March 15th from calendar at (533, 392) on (//table[@class='dl-datepicker-calendar'])[1]/tbody/tr/td >> nth=21
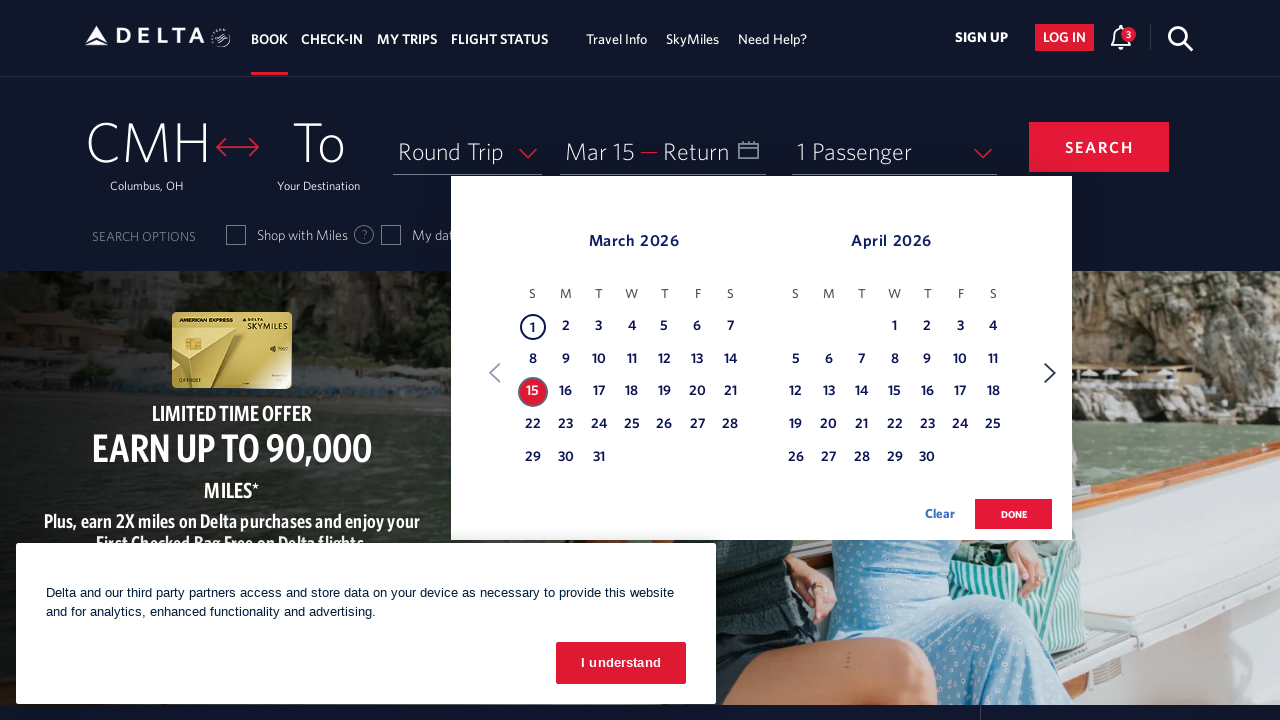

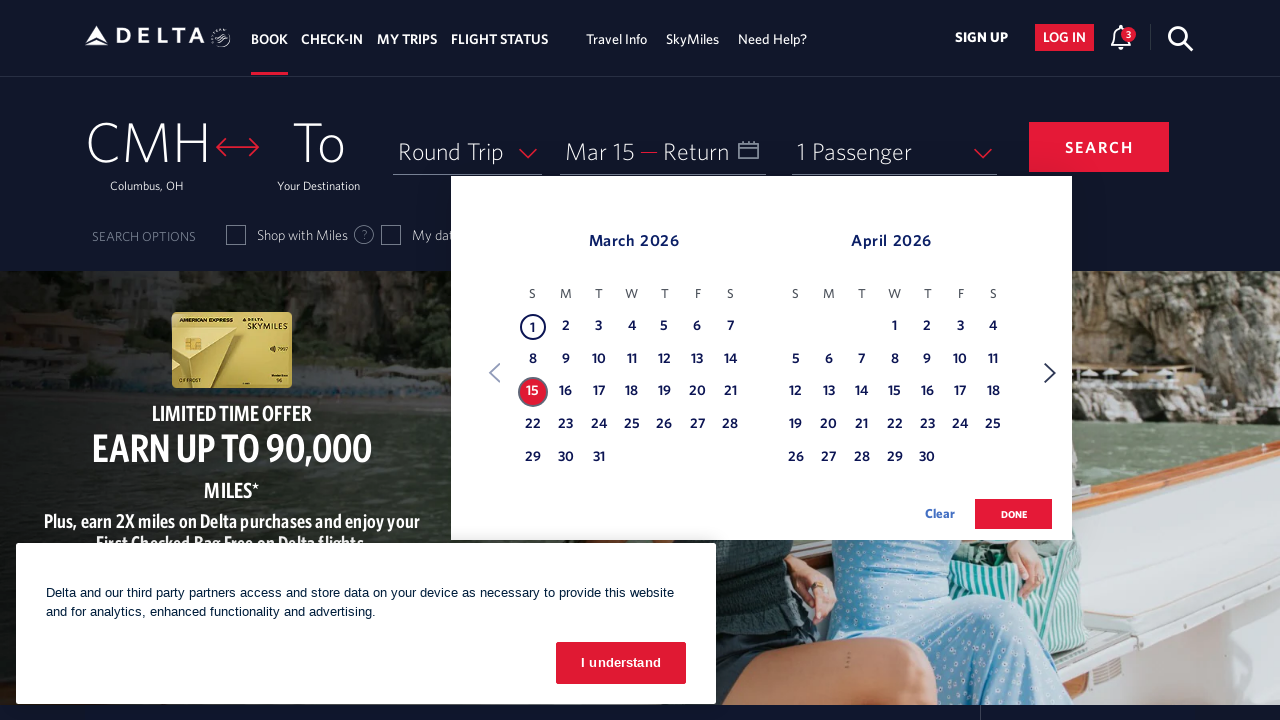